Tests that the old Shadow DOM access method raises an AttributeError in modern Chrome versions

Starting URL: http://watir.com/examples/shadow_dom.html

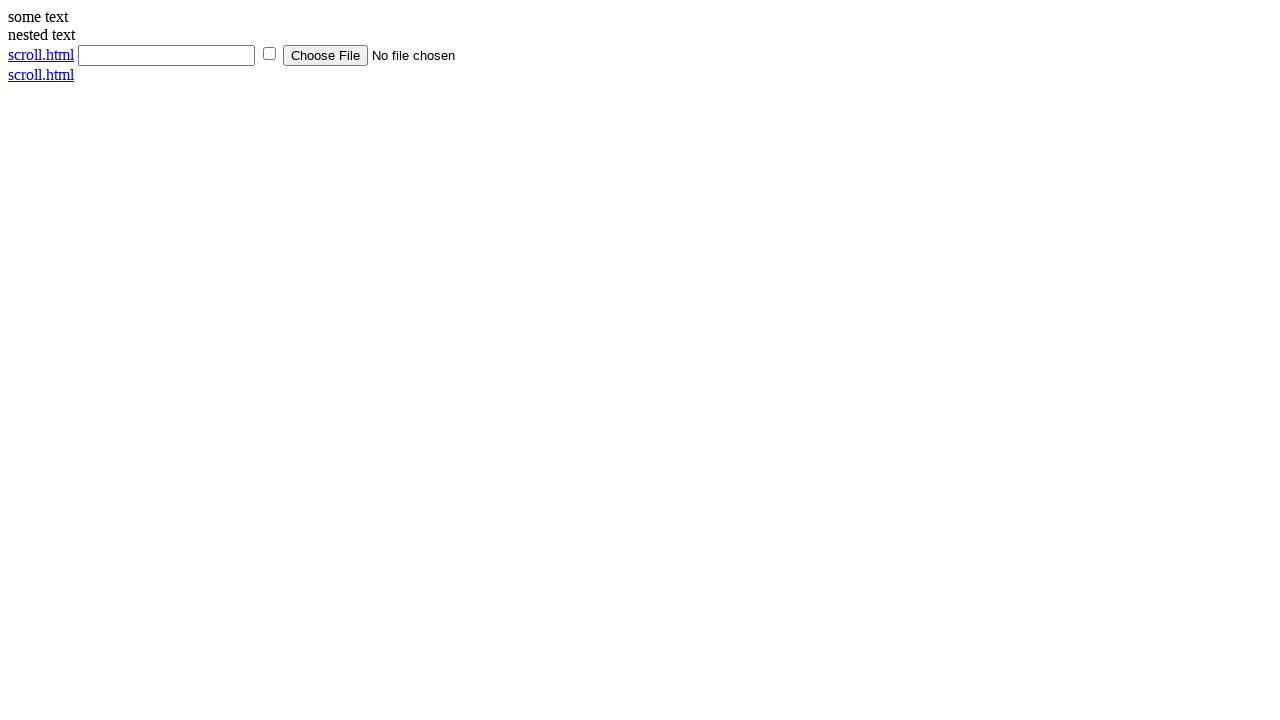

Navigated to Shadow DOM example page
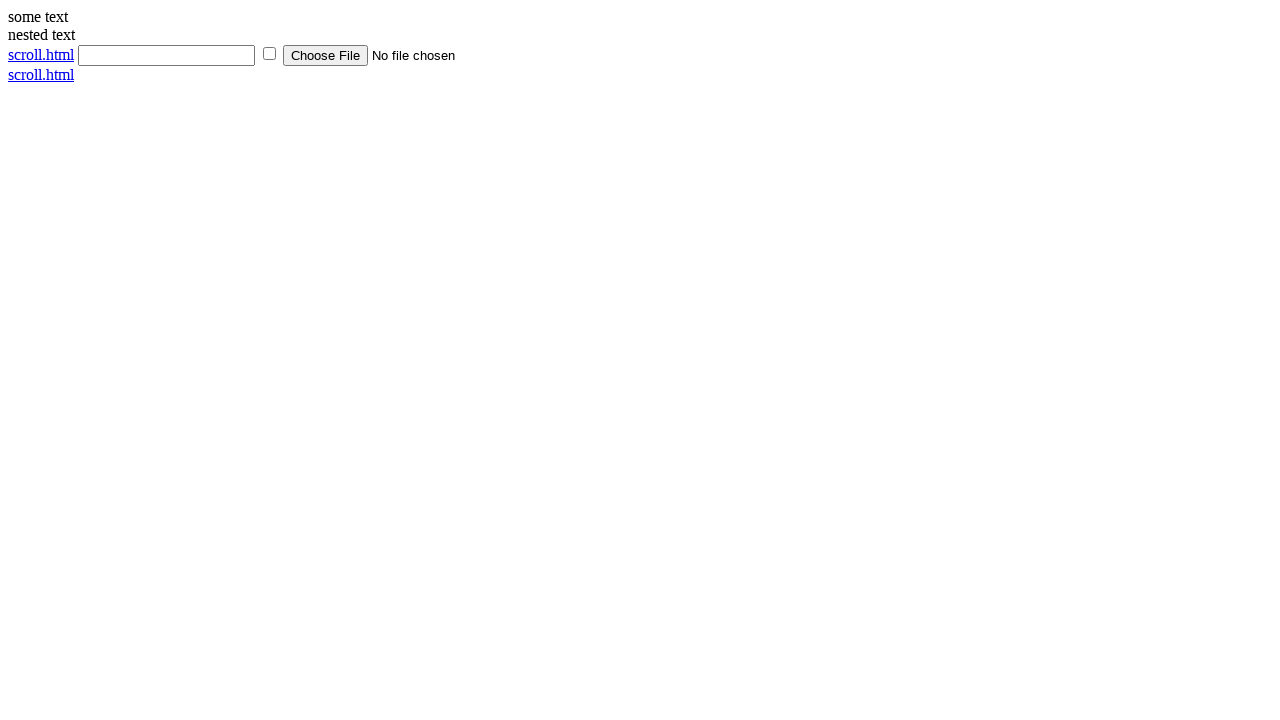

Located shadow host element
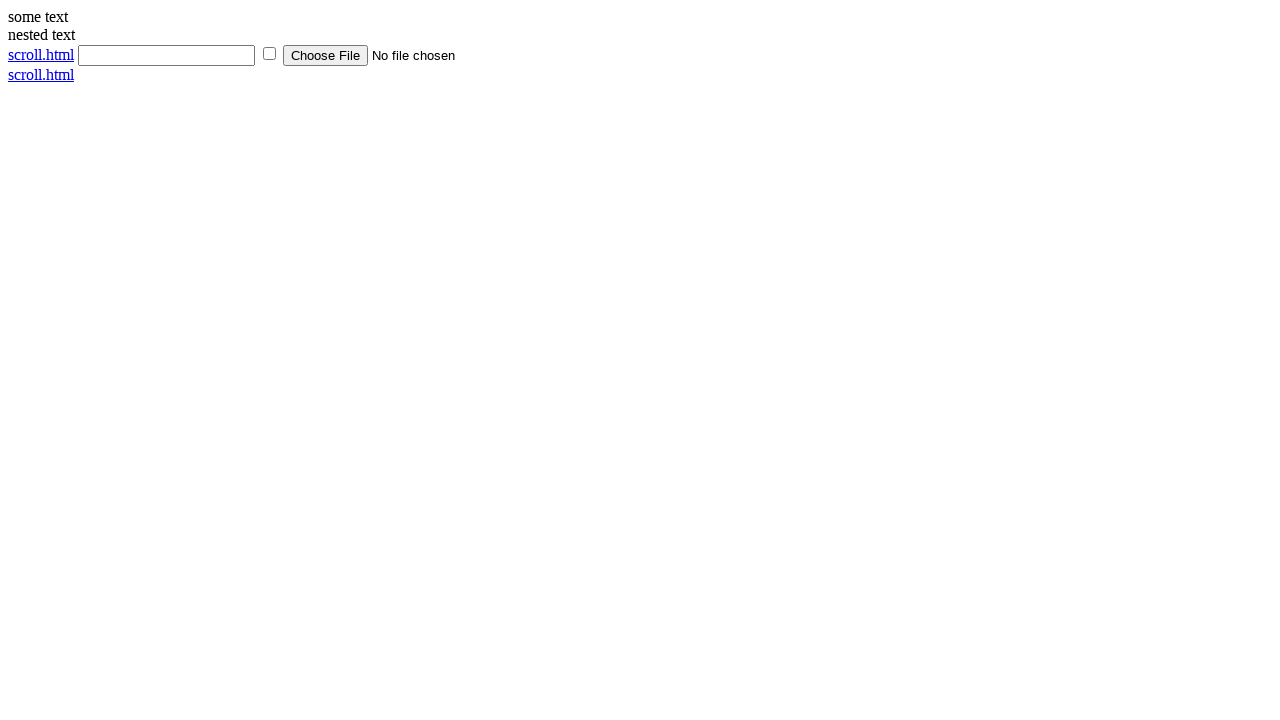

Attempted to access shadow root via evaluate
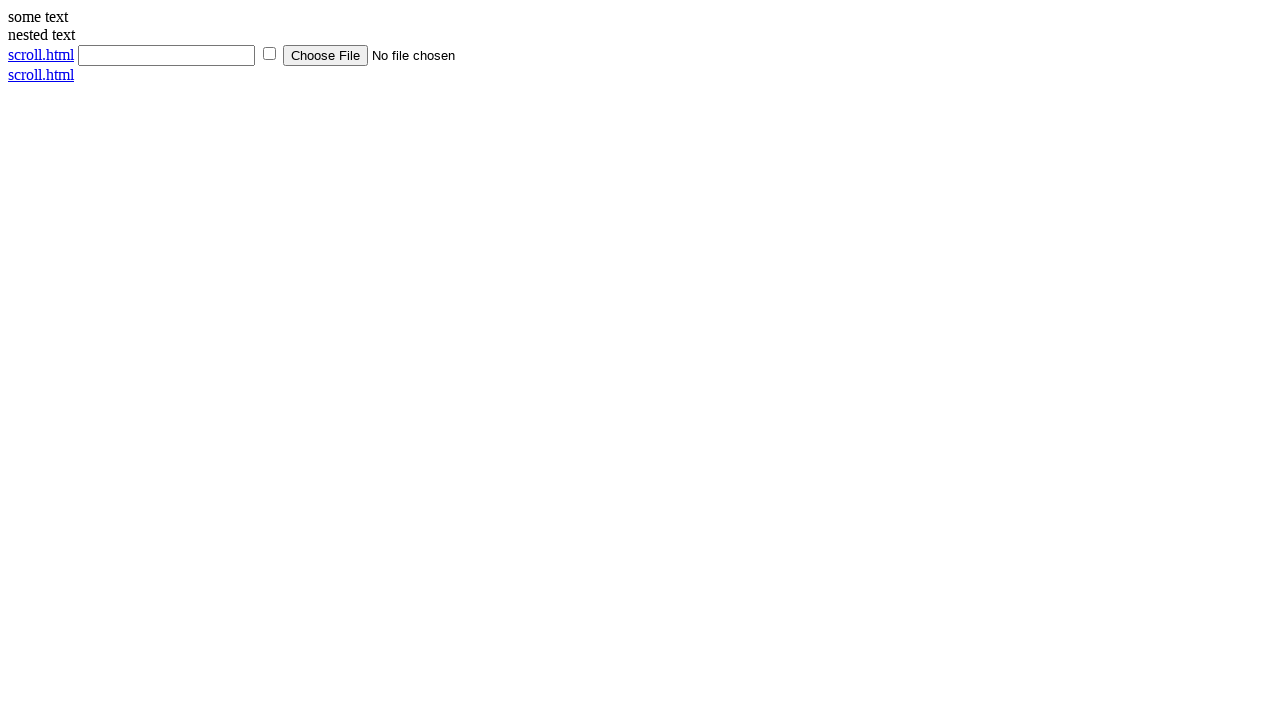

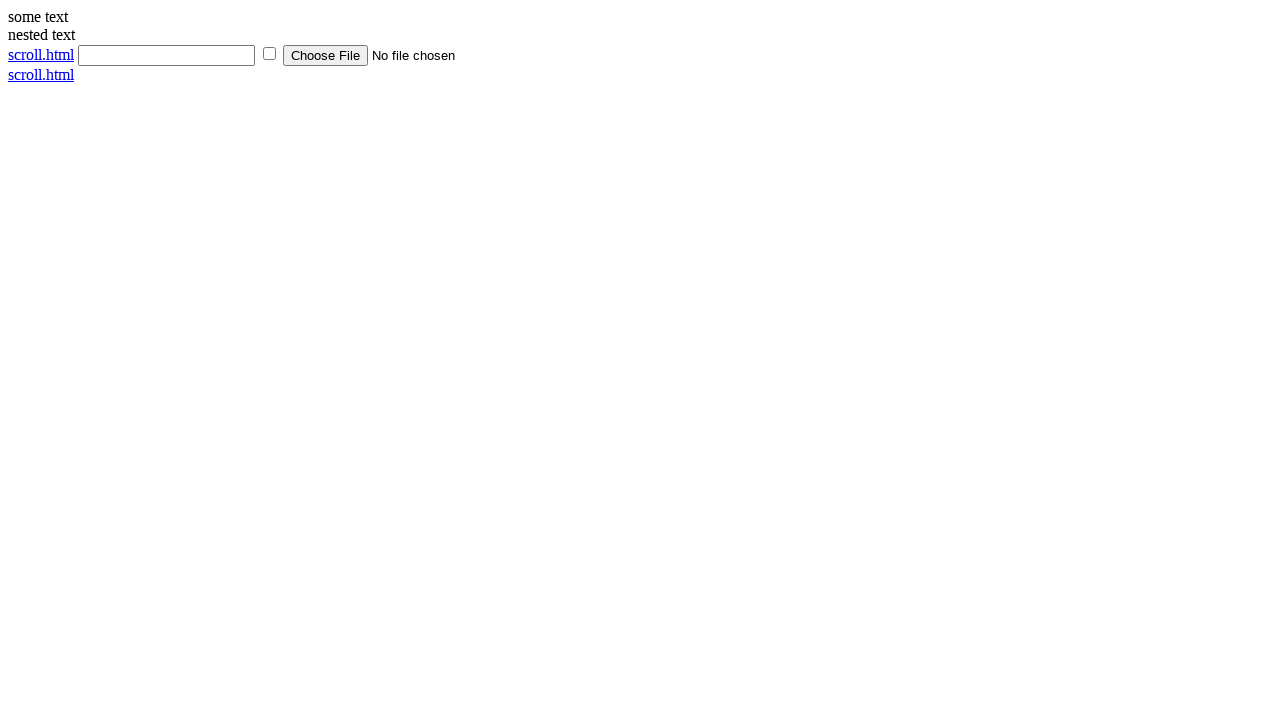